Tests text input functionality on a textarea element by entering text and attempting keyboard shortcuts for select all and copy operations

Starting URL: https://omayo.blogspot.com/

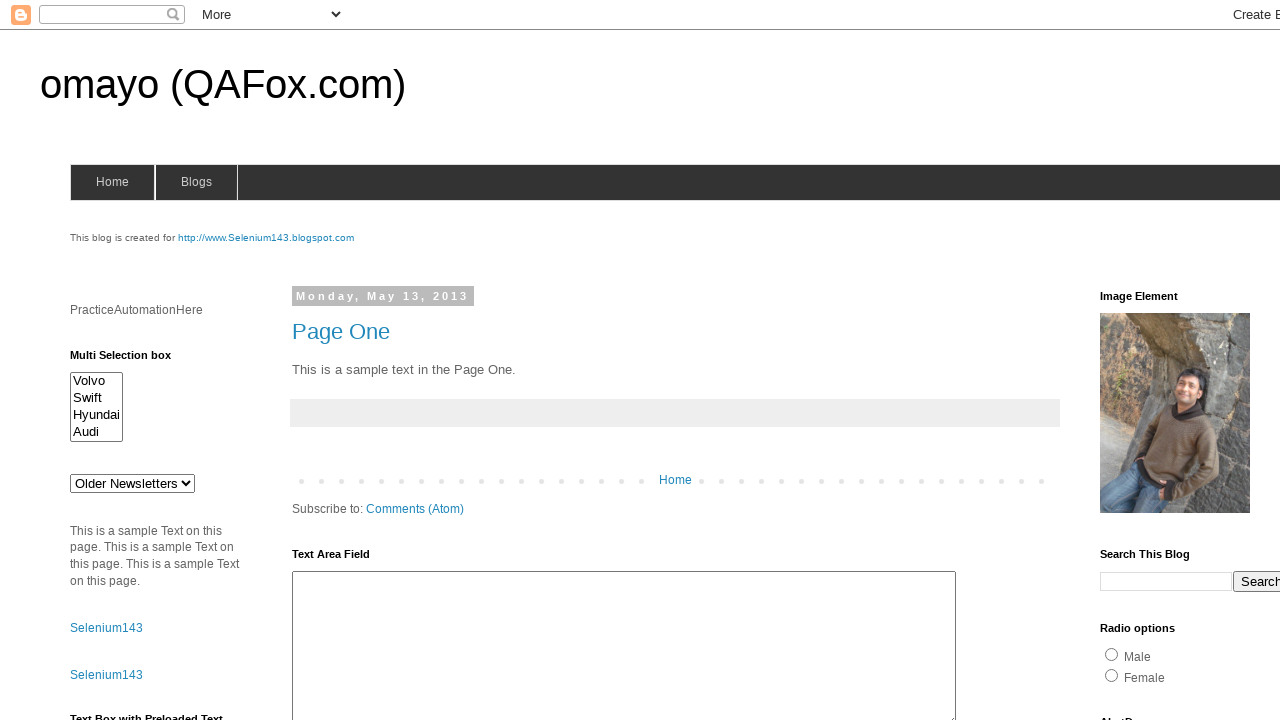

Filled textarea with 'sai' on textarea#ta1
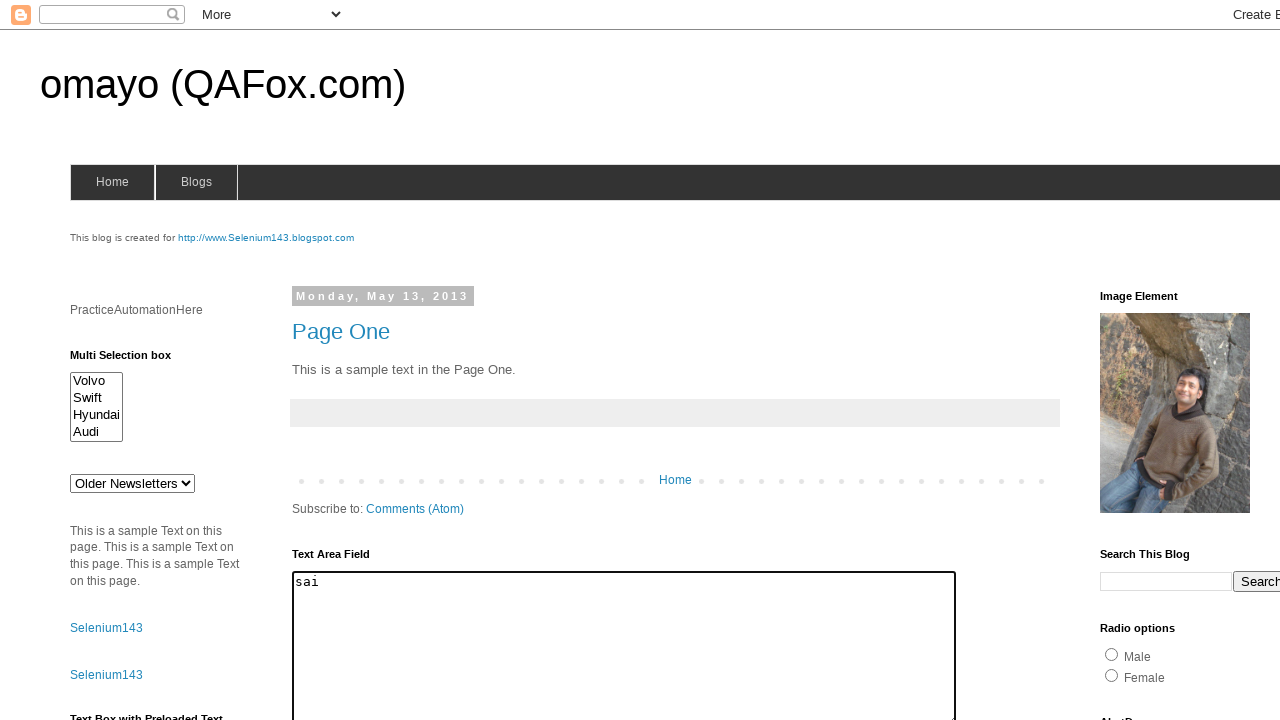

Pressed Control+A to select all text in textarea
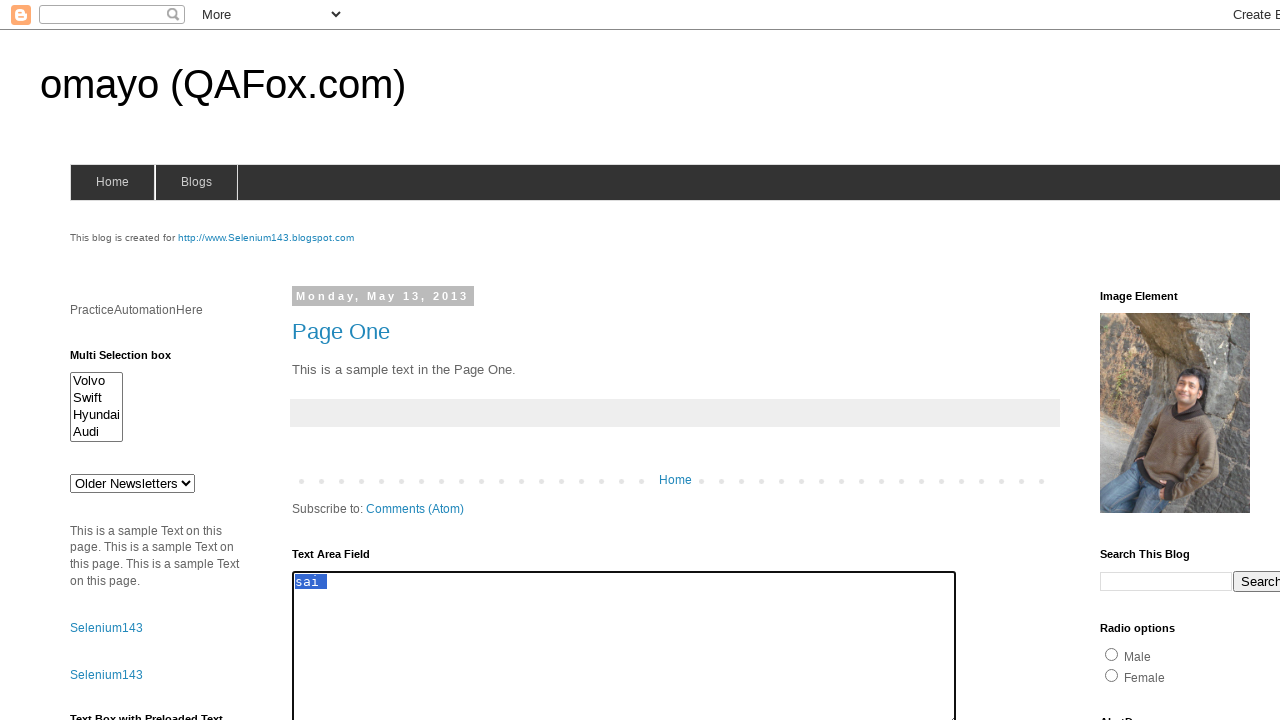

Pressed Control+C to copy selected text
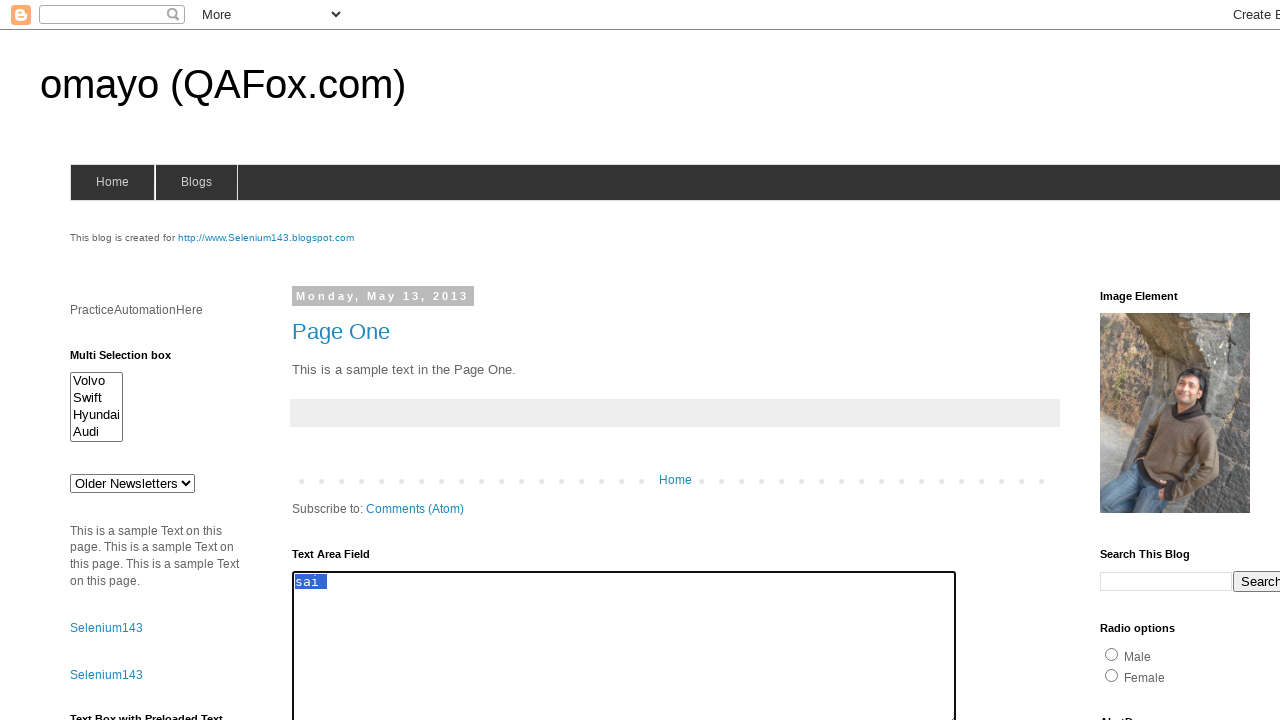

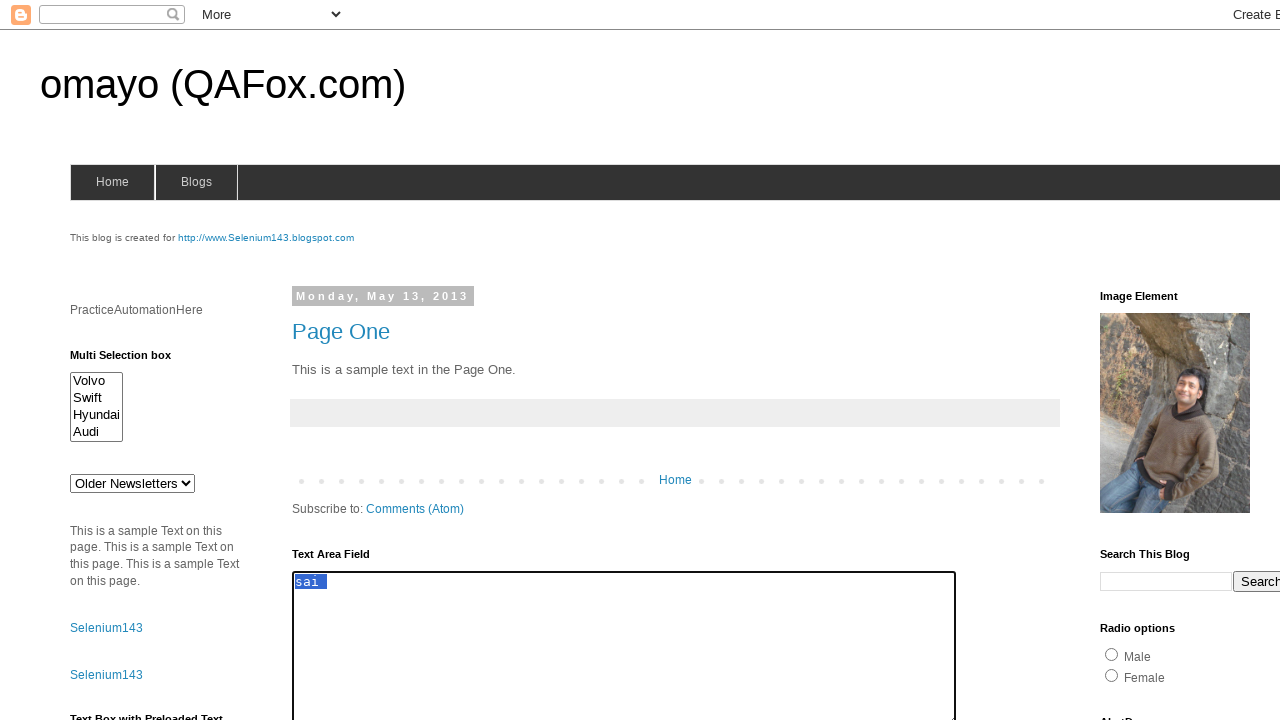